Tests timed alert handling by clicking a button that triggers an alert after a delay and accepting it.

Starting URL: https://demoqa.com/alerts

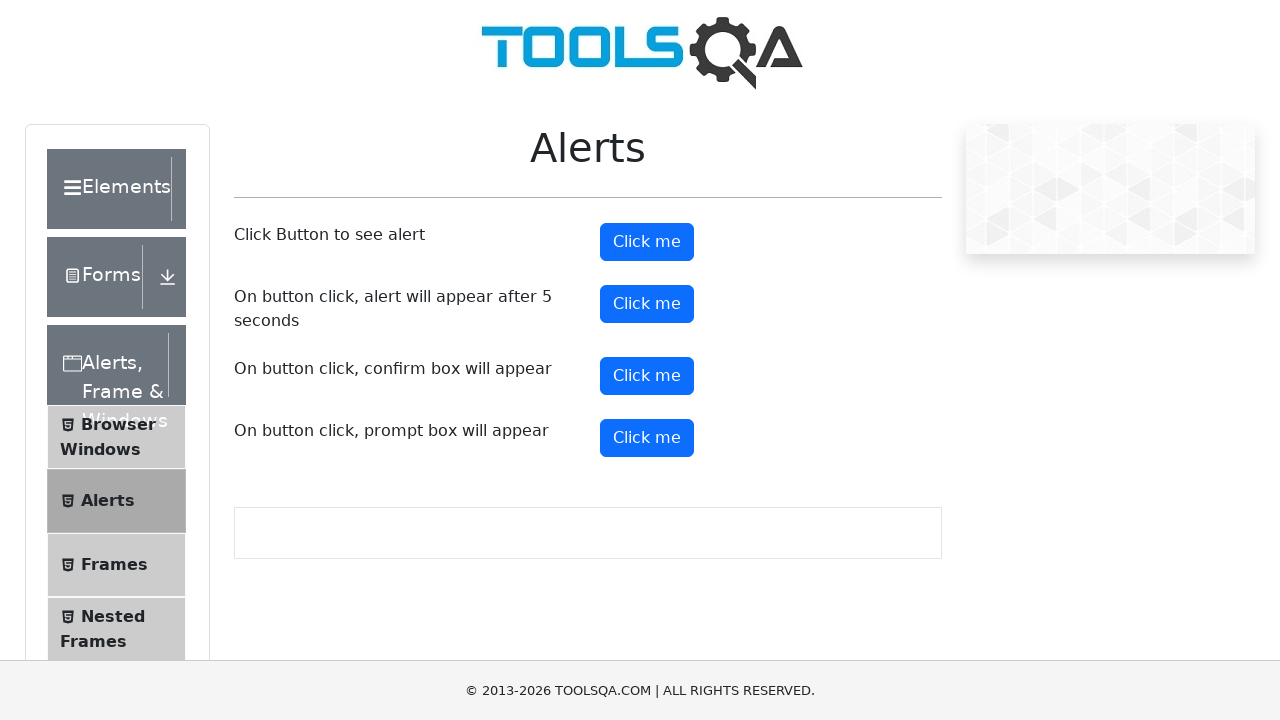

Navigated to alerts demo page
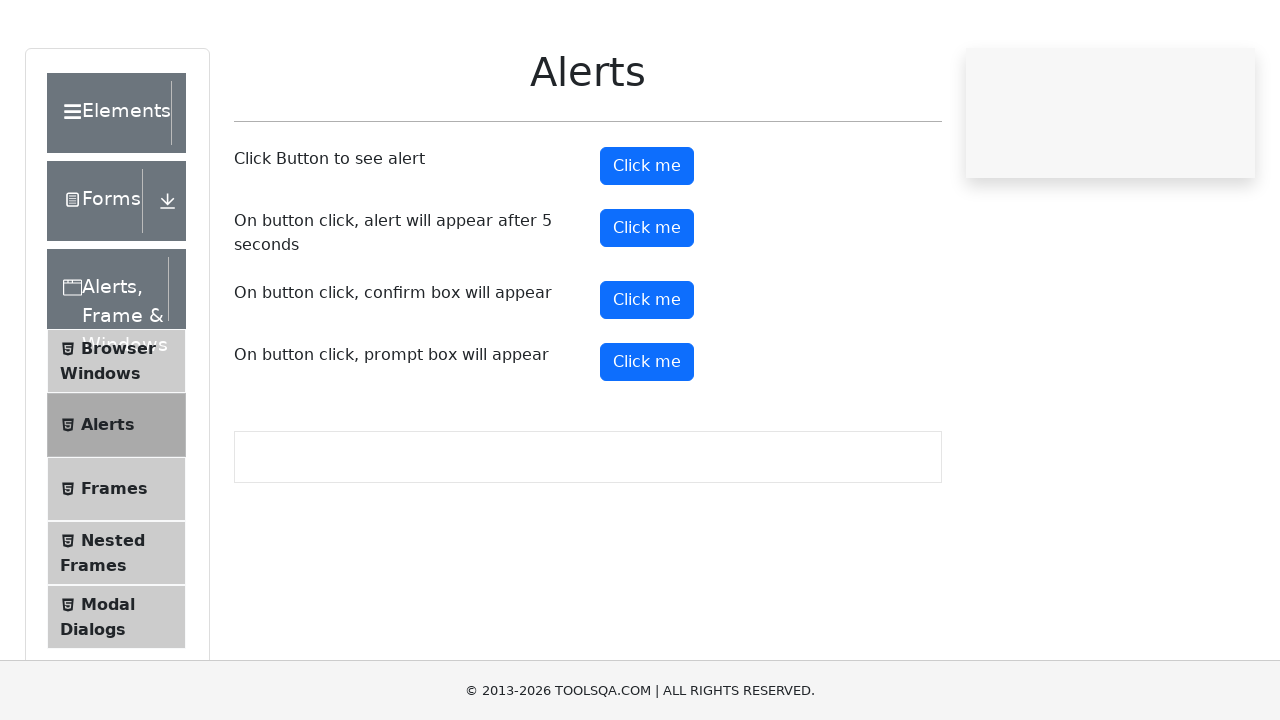

Set up dialog handler to accept alerts
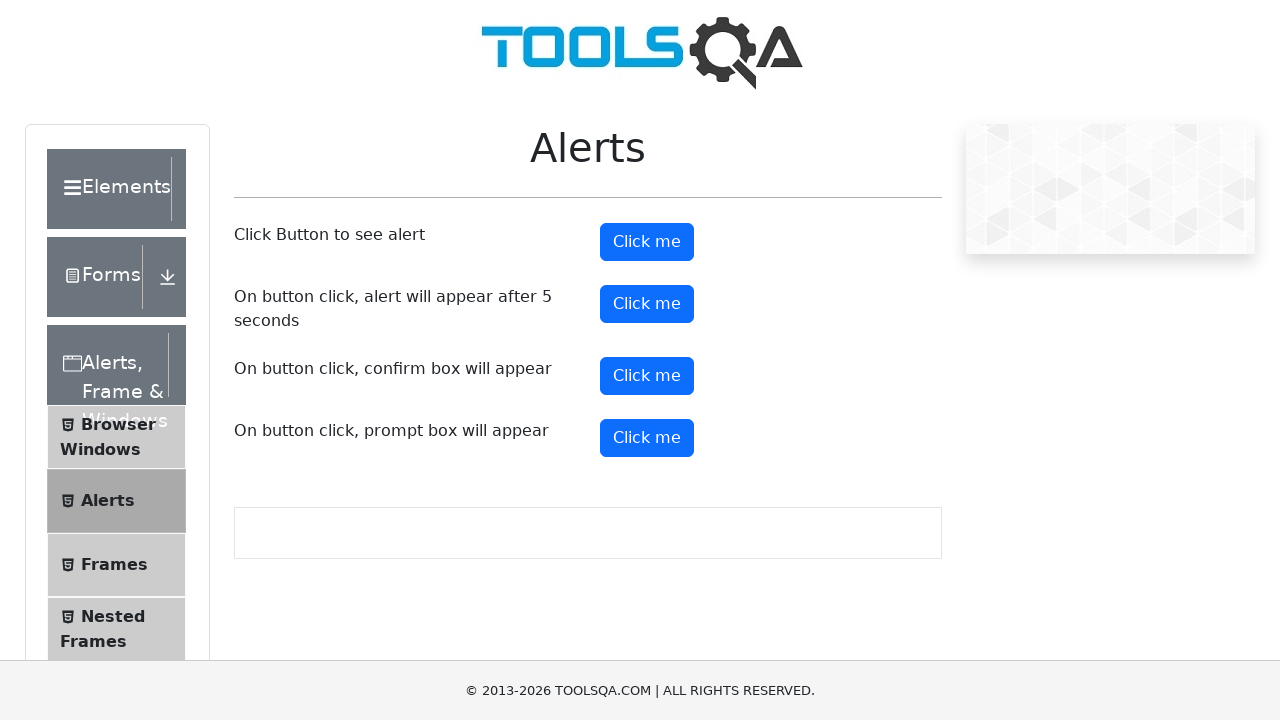

Clicked button to trigger timed alert at (647, 304) on #timerAlertButton
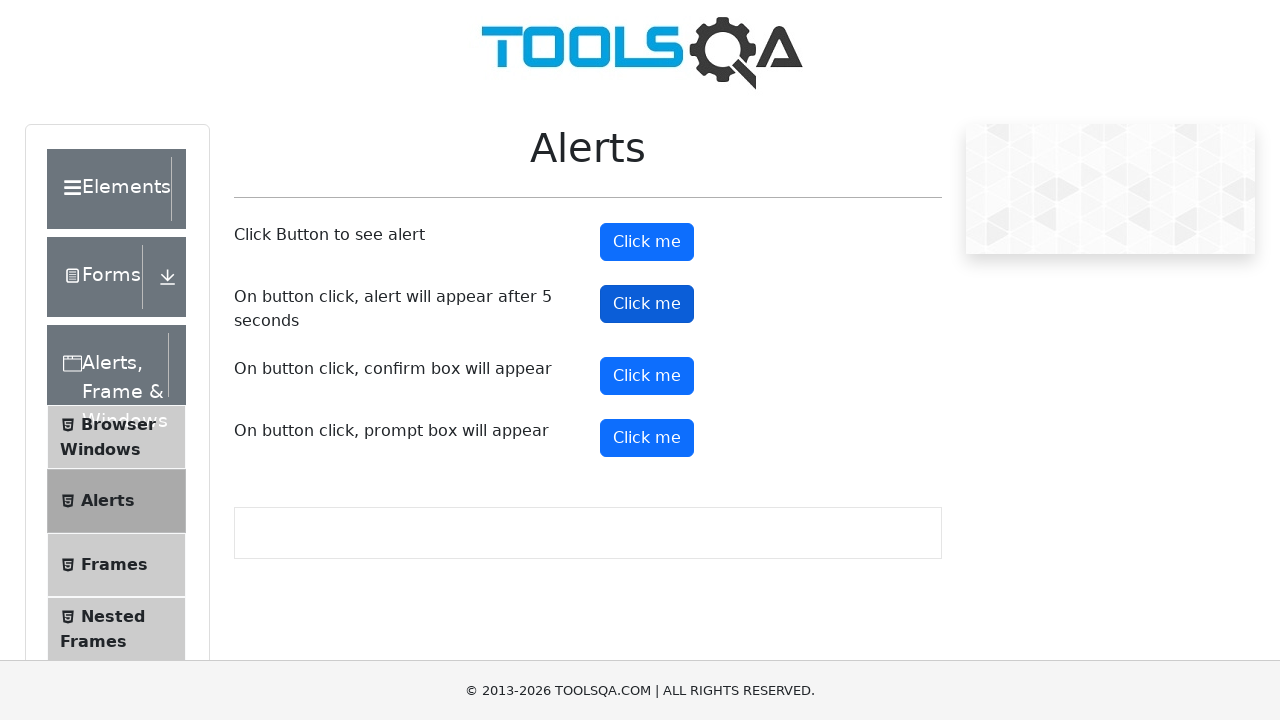

Waited 6 seconds for timed alert to appear and be accepted
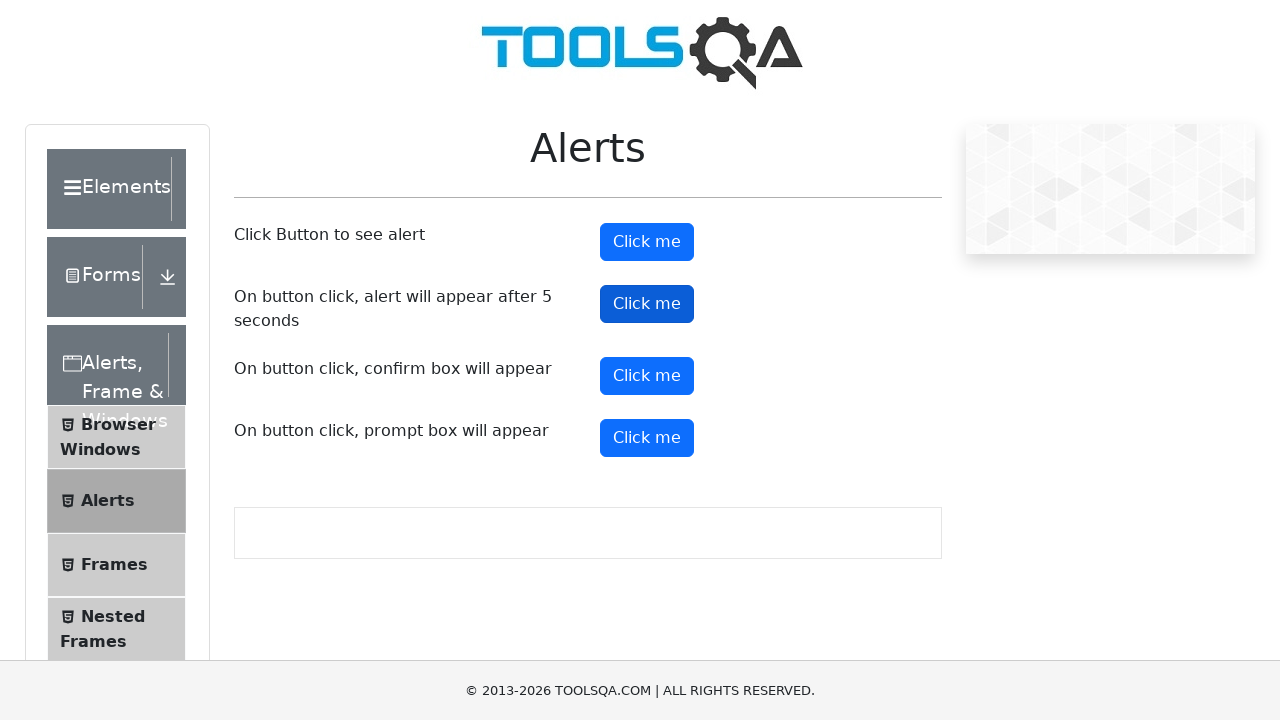

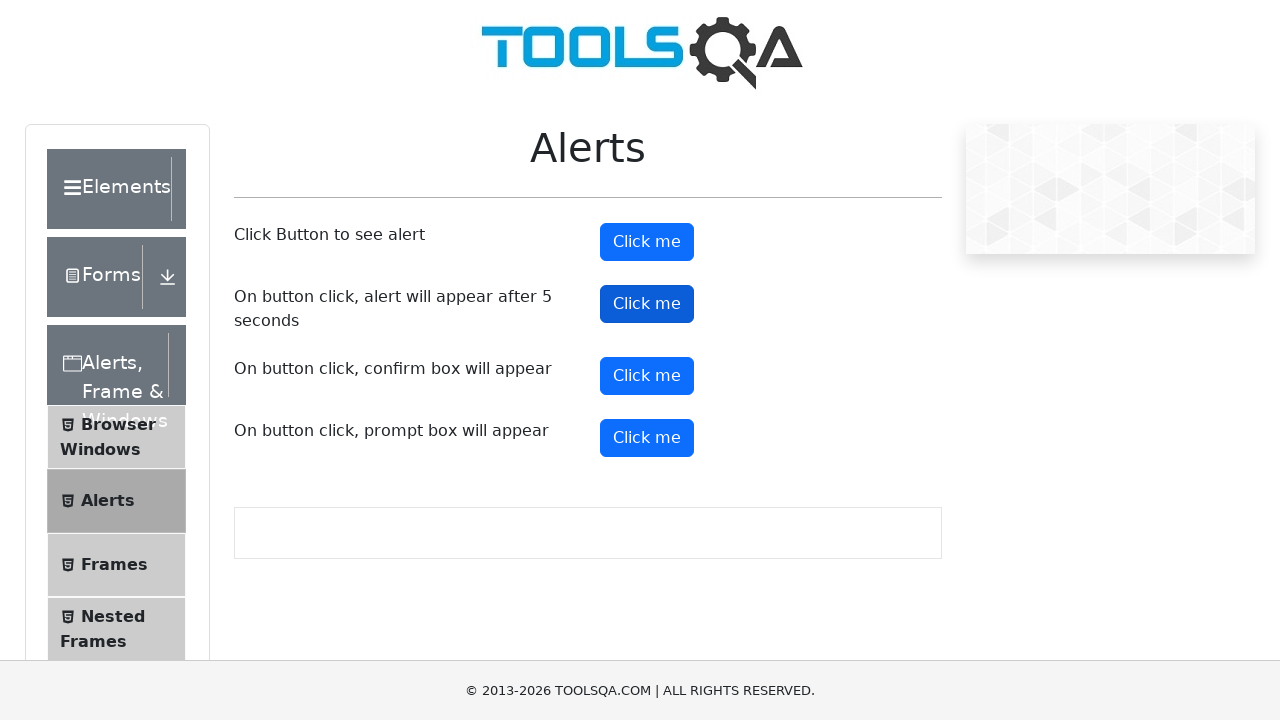